Tests a slow calculator application by setting a delay, performing addition (7 + 8), and verifying the result equals 15

Starting URL: https://bonigarcia.dev/selenium-webdriver-java/slow-calculator.html

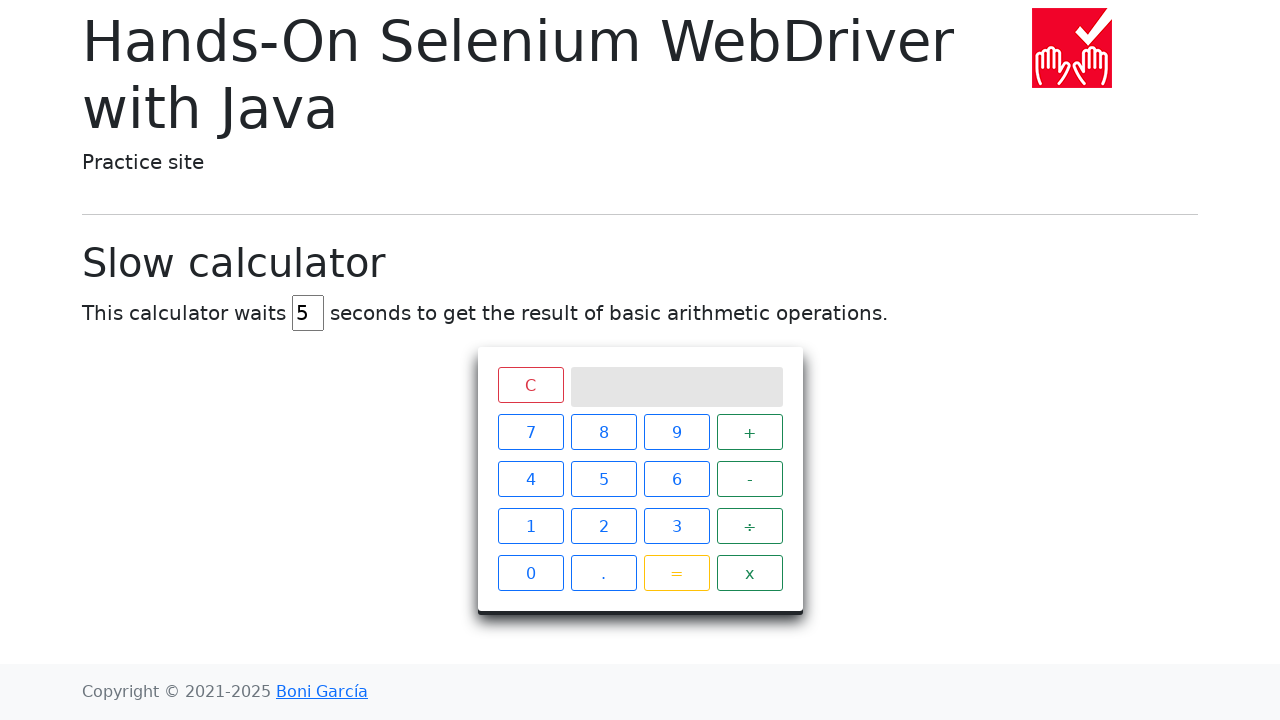

Set calculator delay to 45 seconds on input#delay
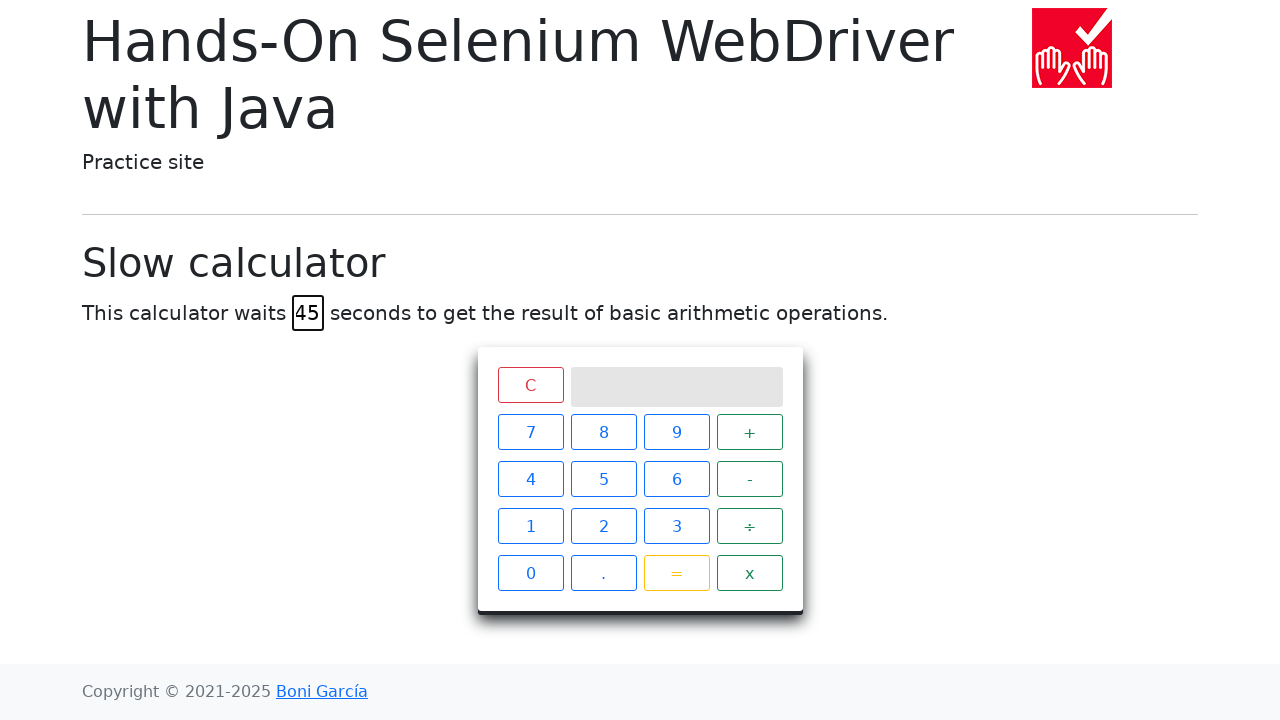

Clicked number 7 at (530, 432) on xpath=//span[text()='7']
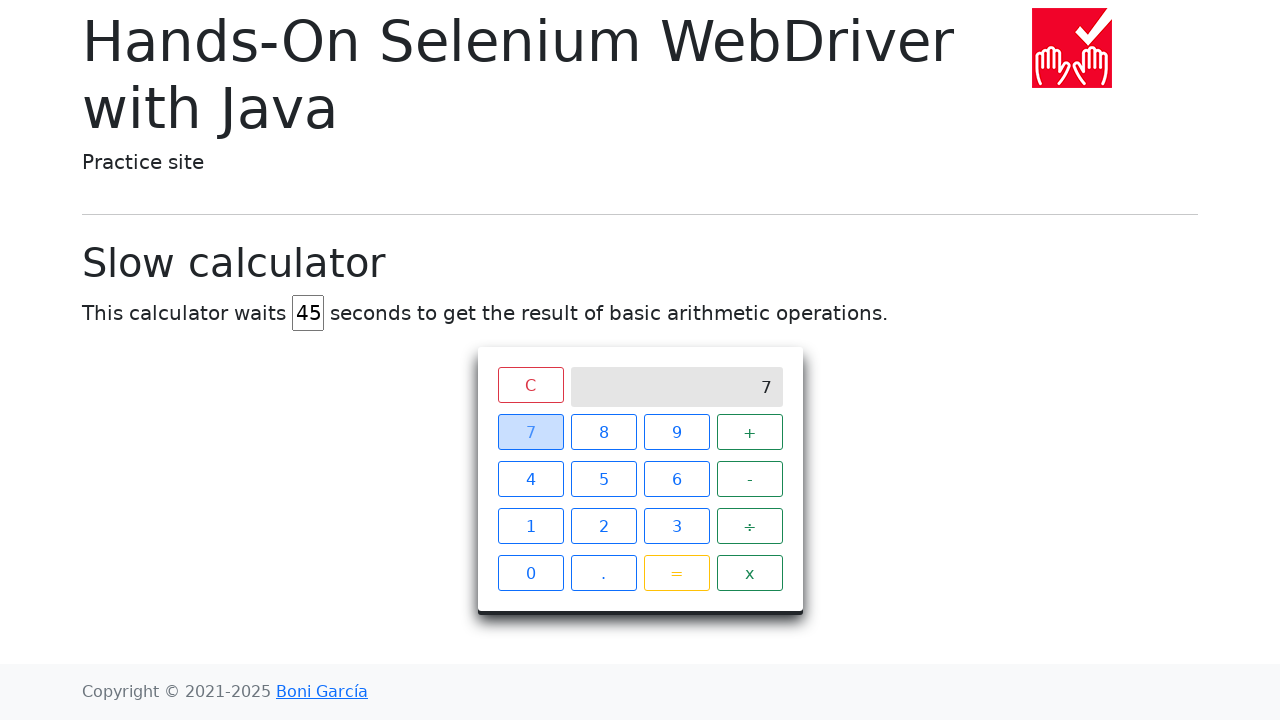

Clicked plus operator at (750, 432) on xpath=//span[text()='+']
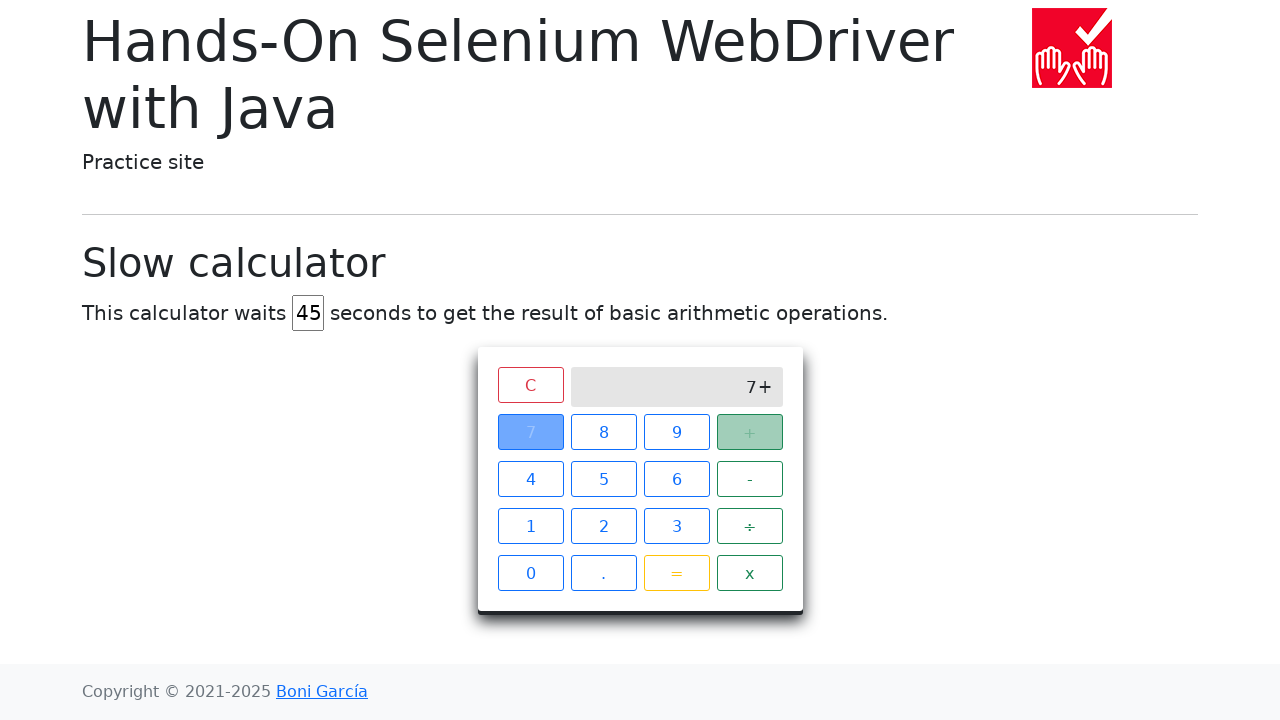

Clicked number 8 at (604, 432) on xpath=//span[text()='8']
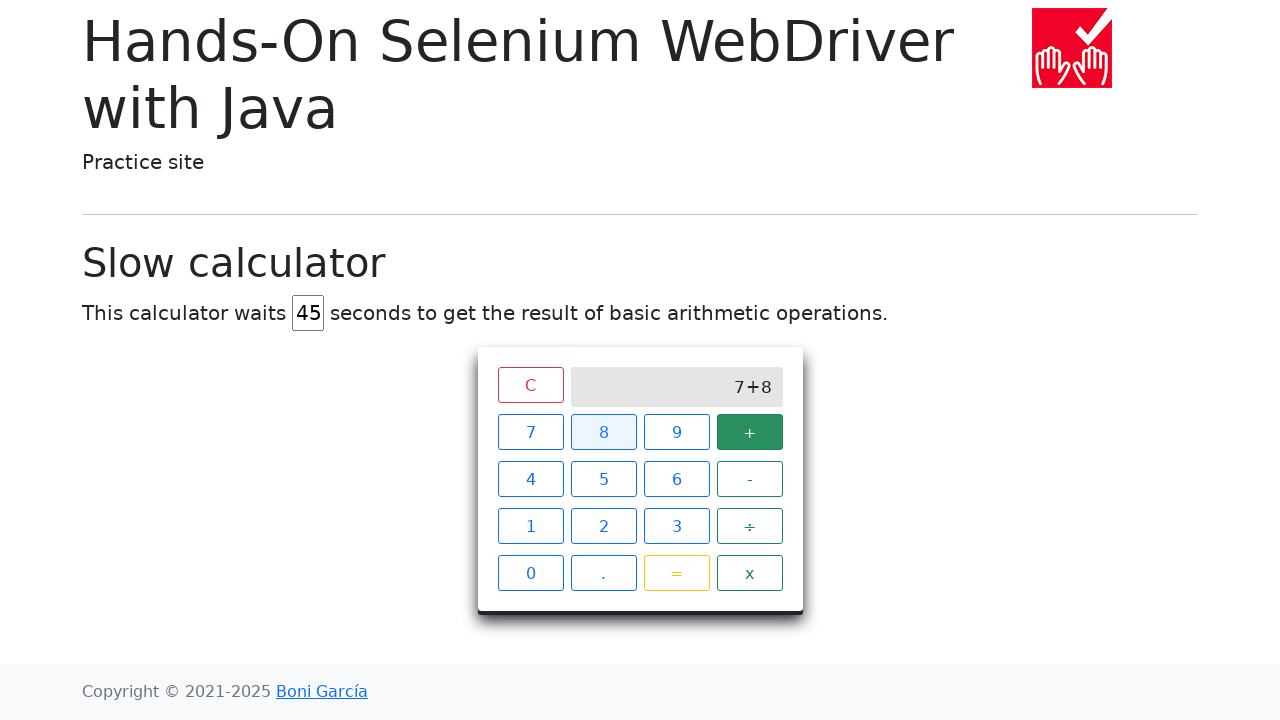

Clicked equals button to calculate result at (676, 573) on xpath=//span[text()='=']
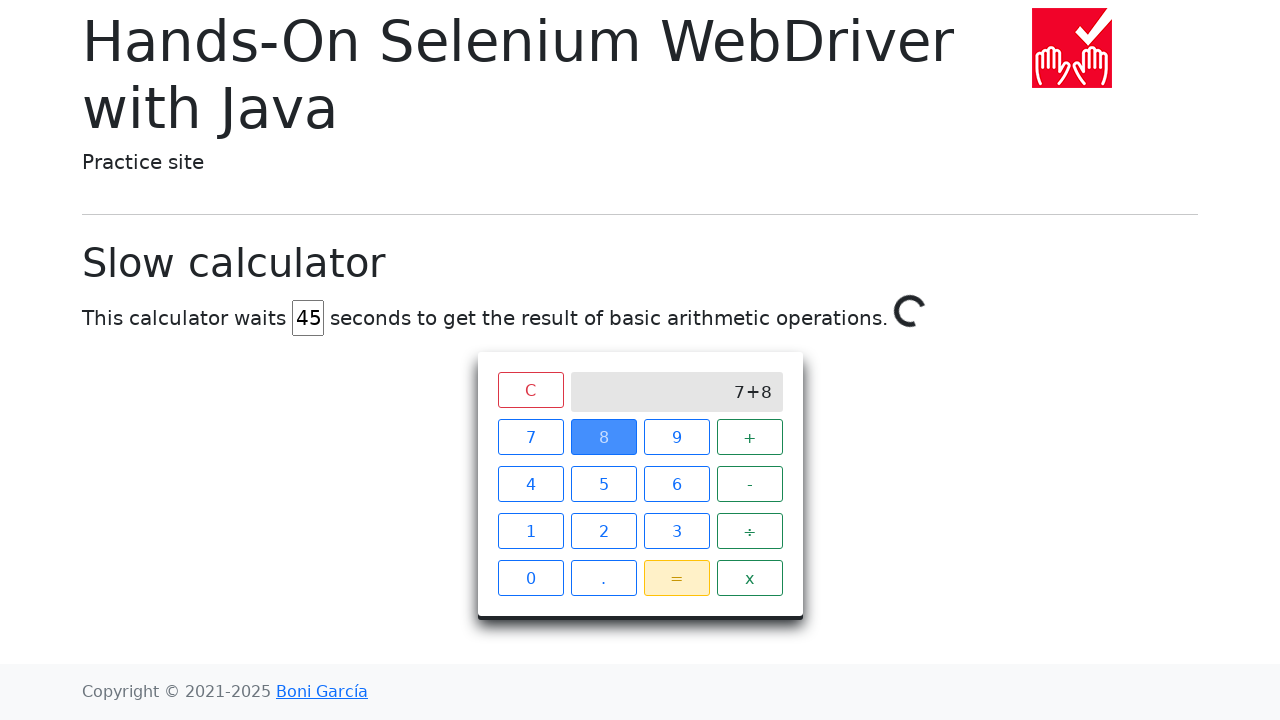

Calculator result appeared after 45 second delay
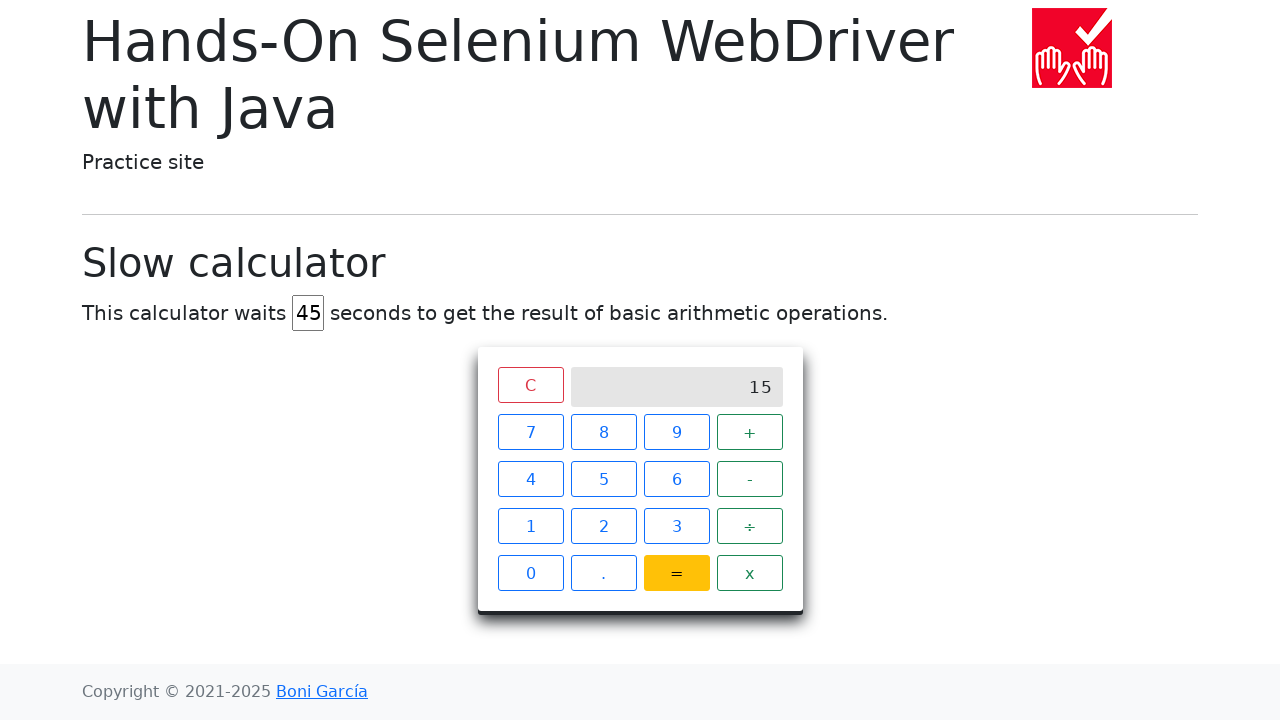

Retrieved calculator screen text for verification
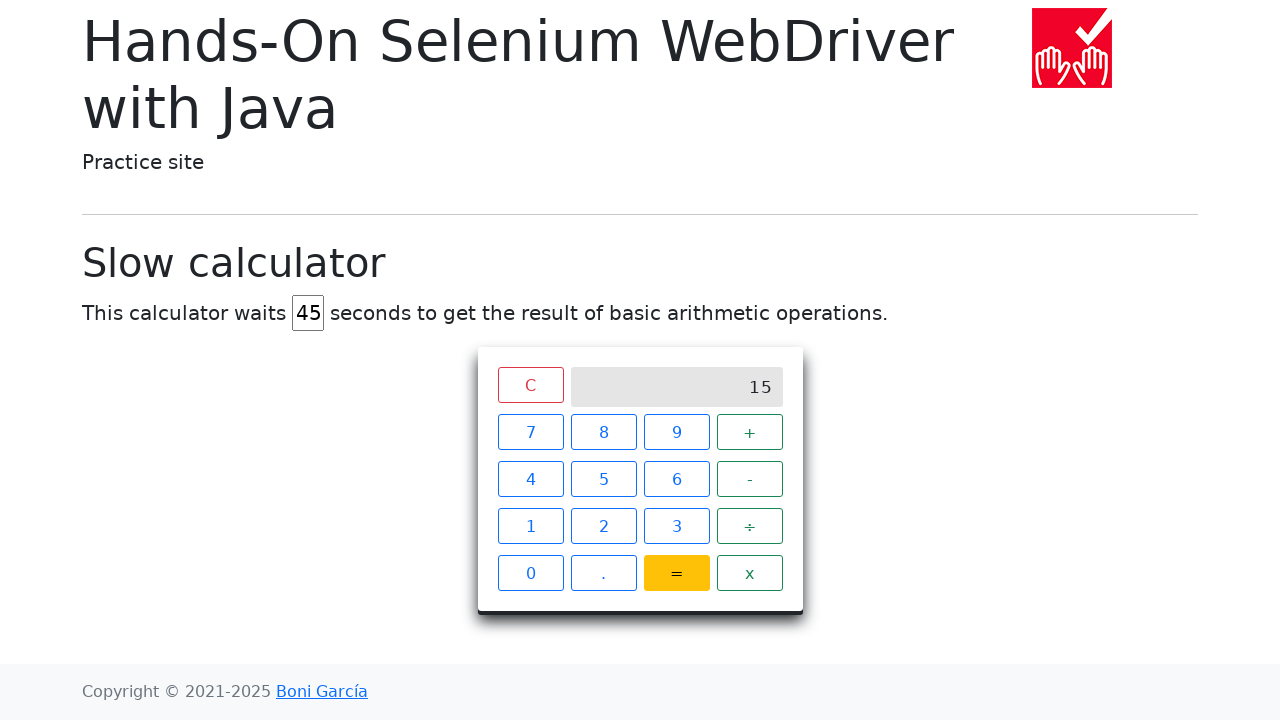

Assertion passed: result equals 15
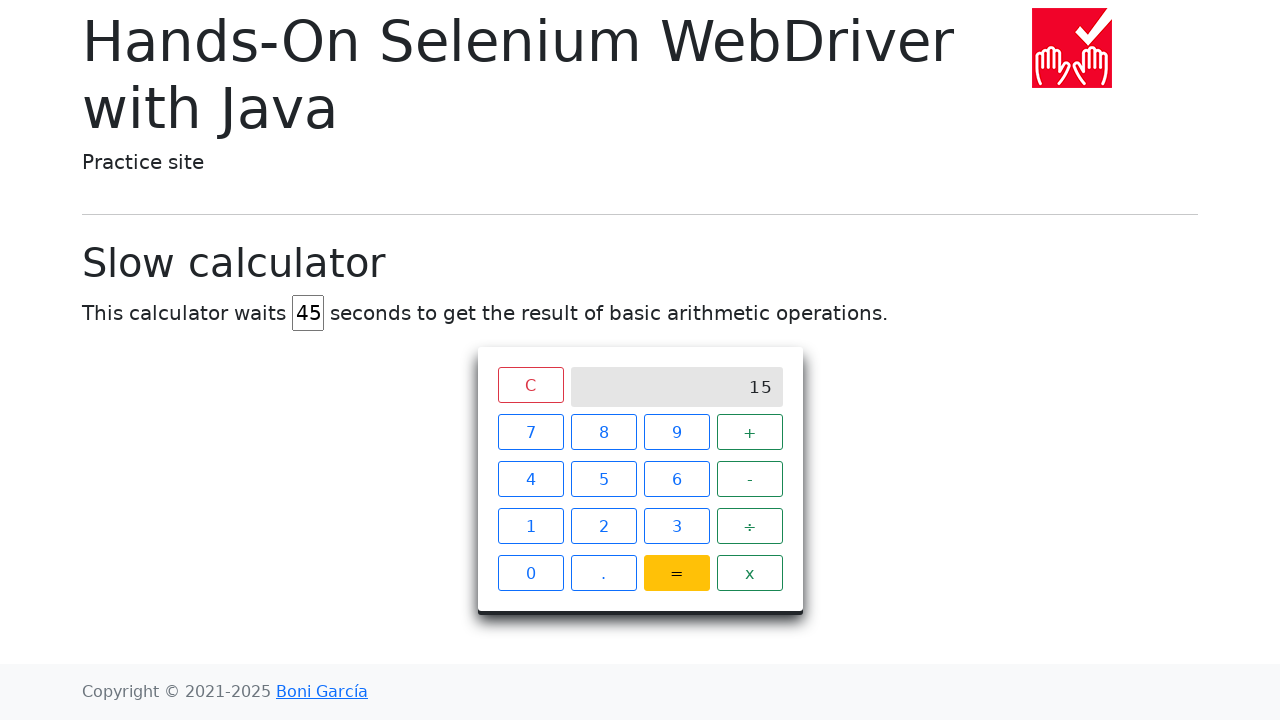

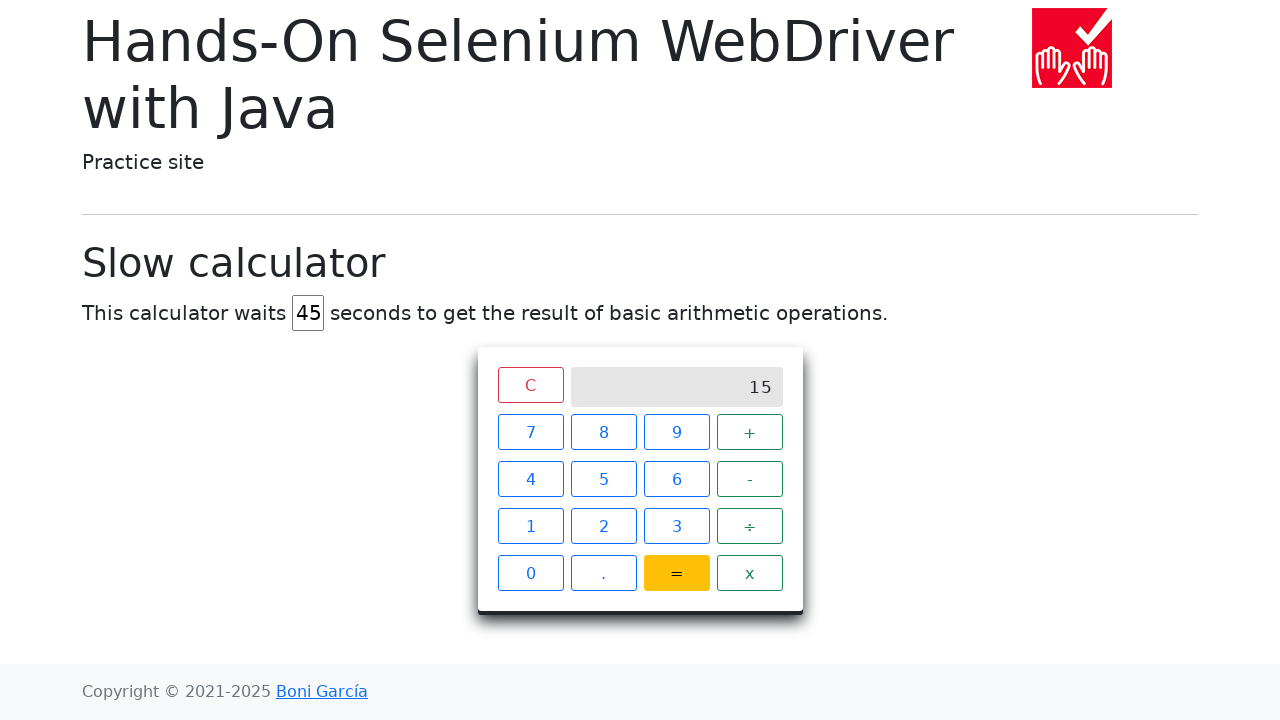